Tests drag and drop functionality by dragging an element into a droppable area within an iframe

Starting URL: https://jqueryui.com/droppable/

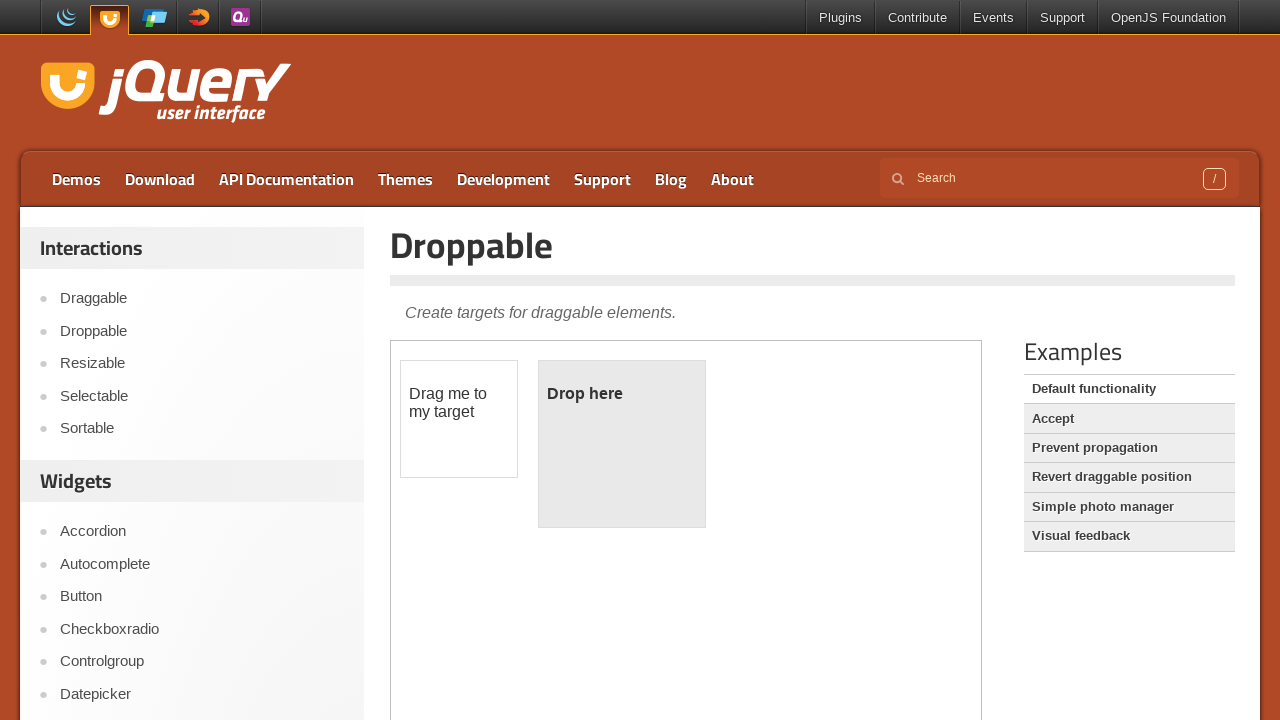

Located the first iframe containing the drag and drop demo
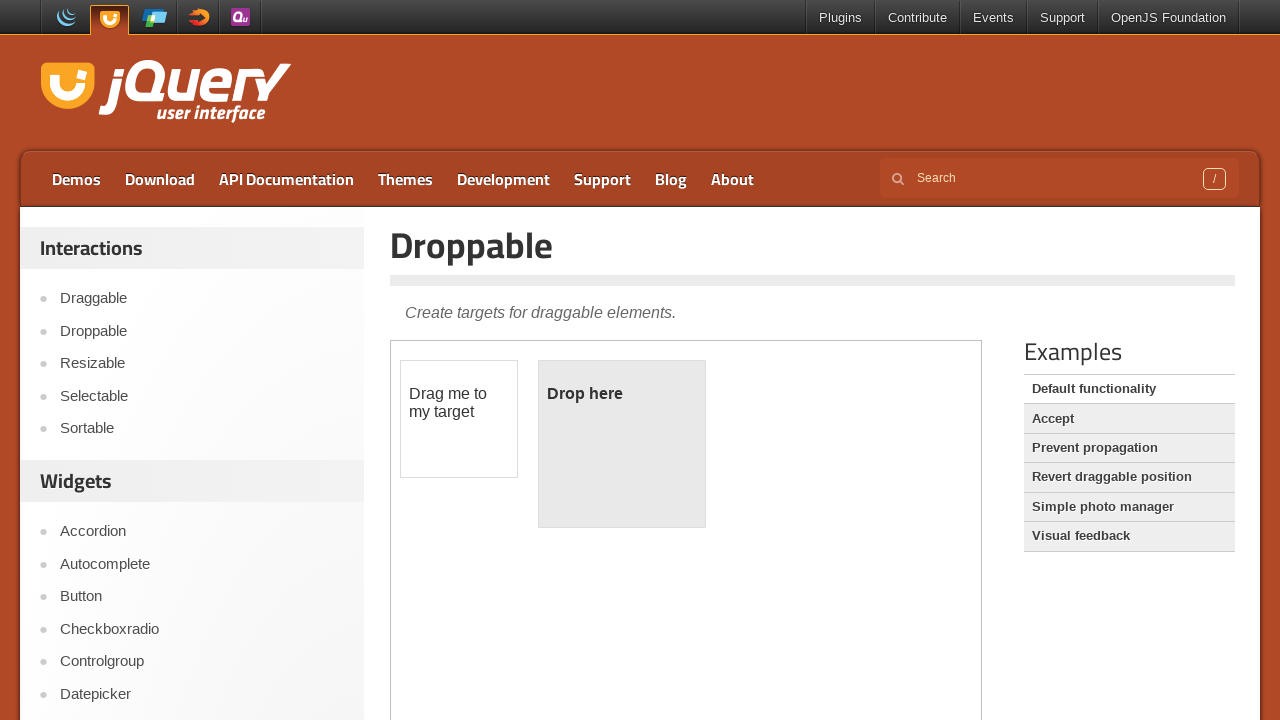

Located the draggable element (#draggable)
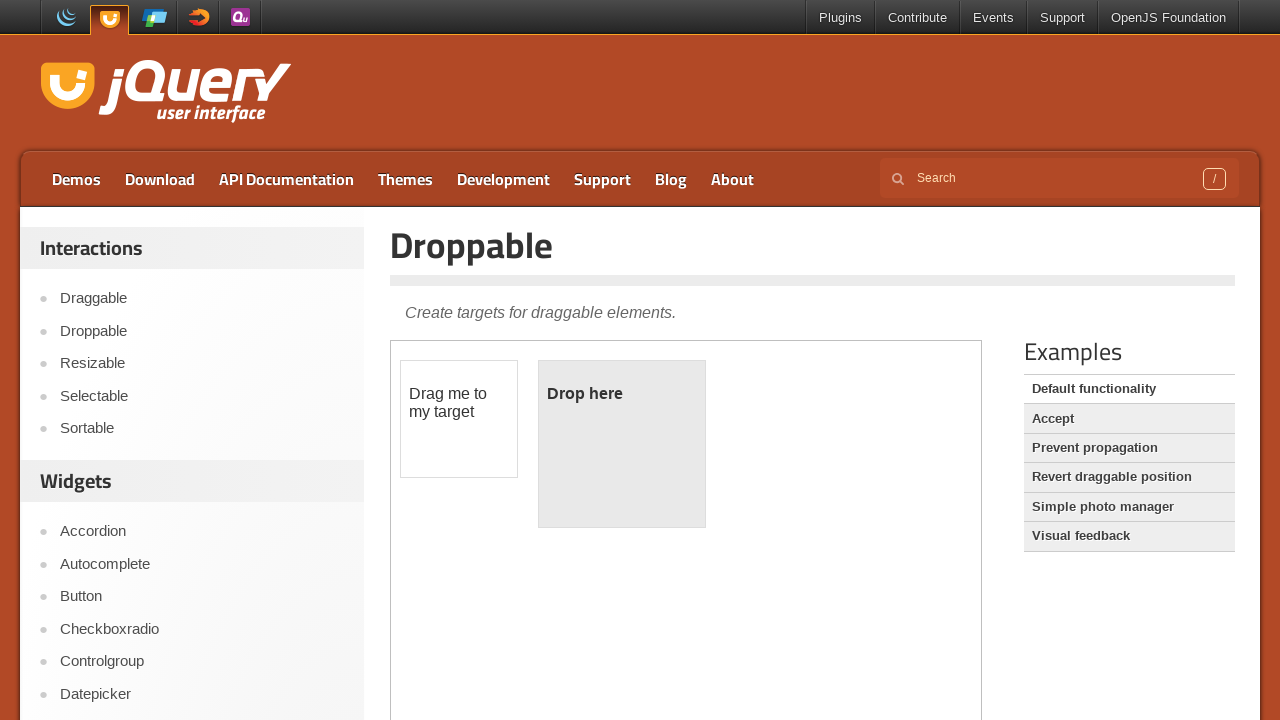

Located the droppable area (#droppable)
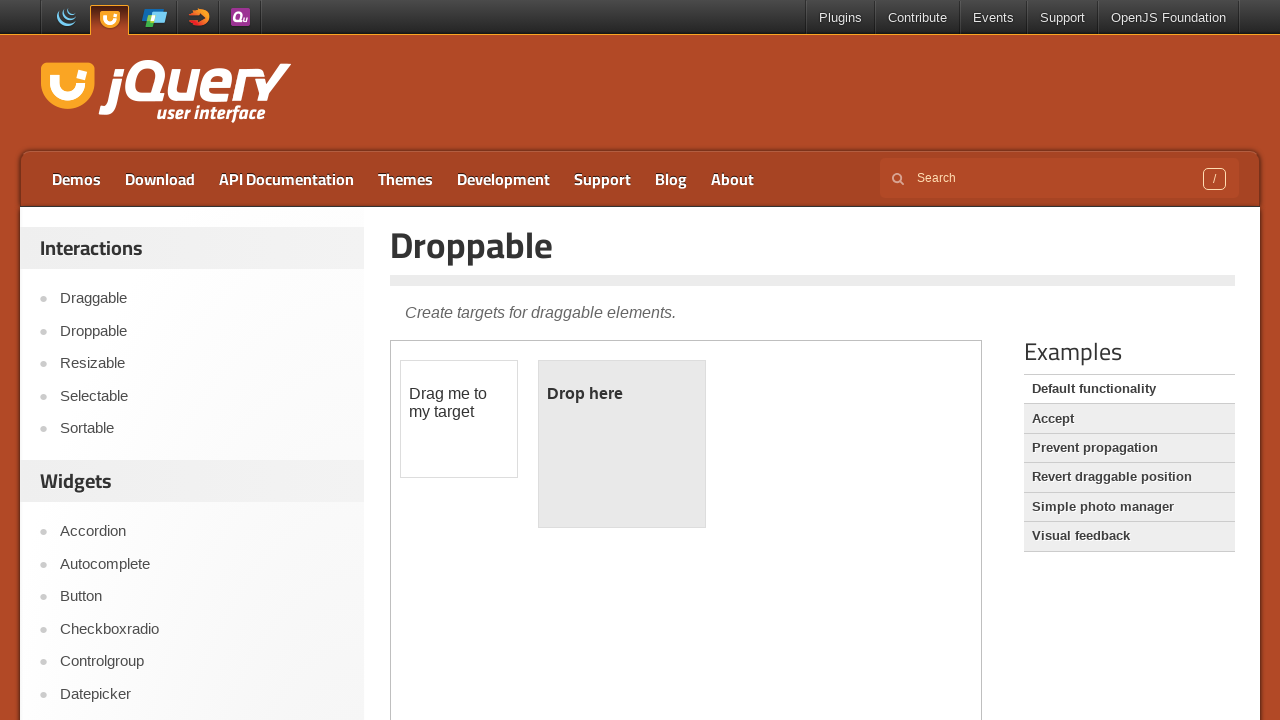

Dragged the draggable element into the droppable area at (622, 444)
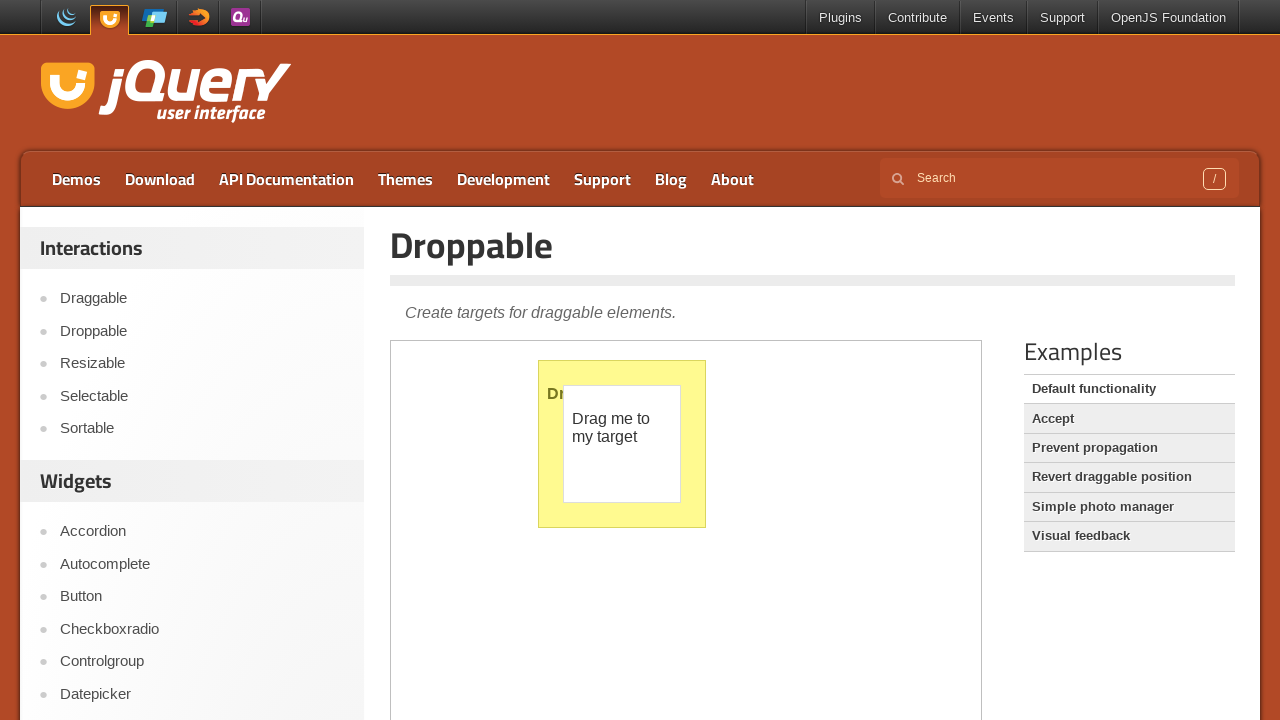

Clicked on the Selectable link at (202, 396) on a:text('Selectable')
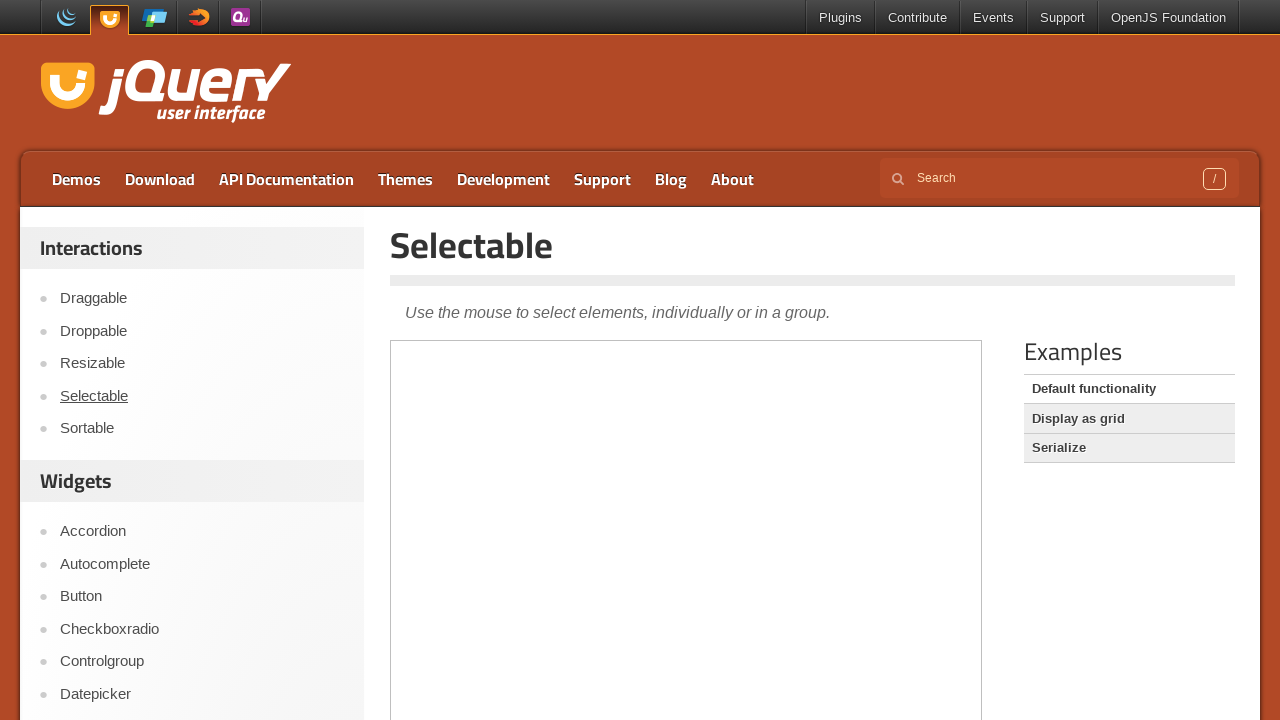

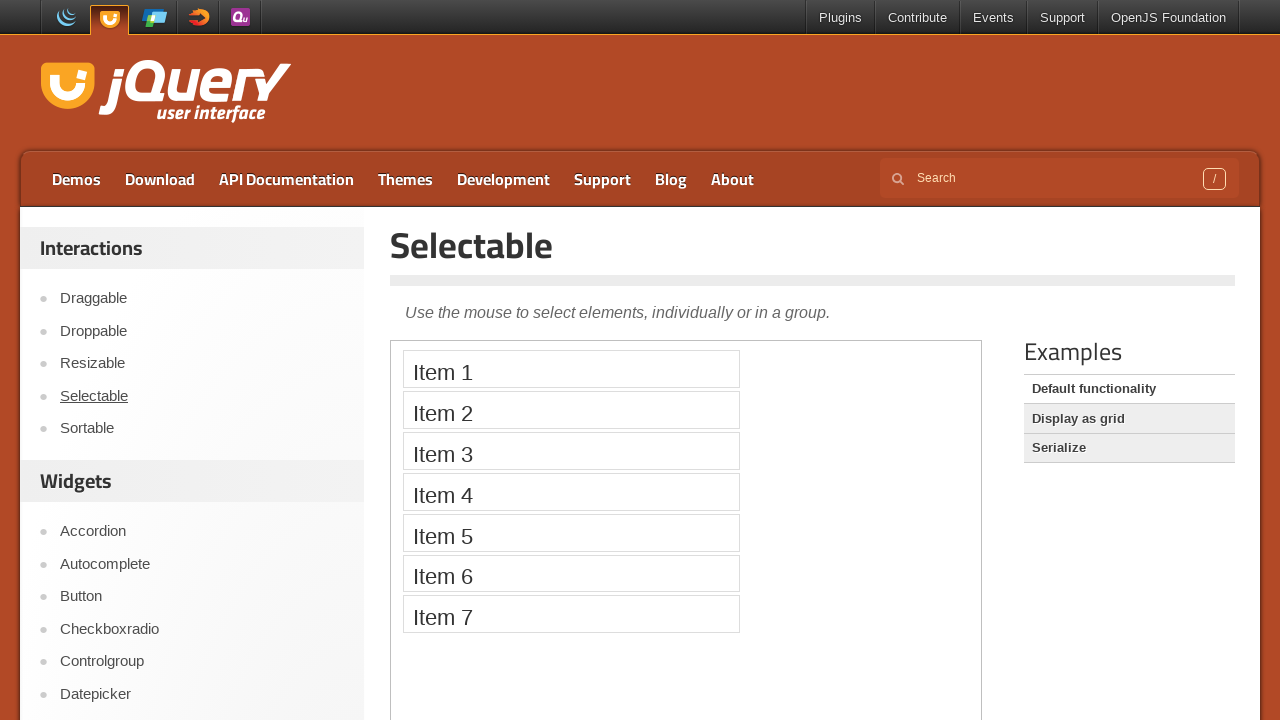